Navigates to the Advantage Online Shopping homepage and clicks on the "see offer" button

Starting URL: https://advantageonlineshopping.com/#/

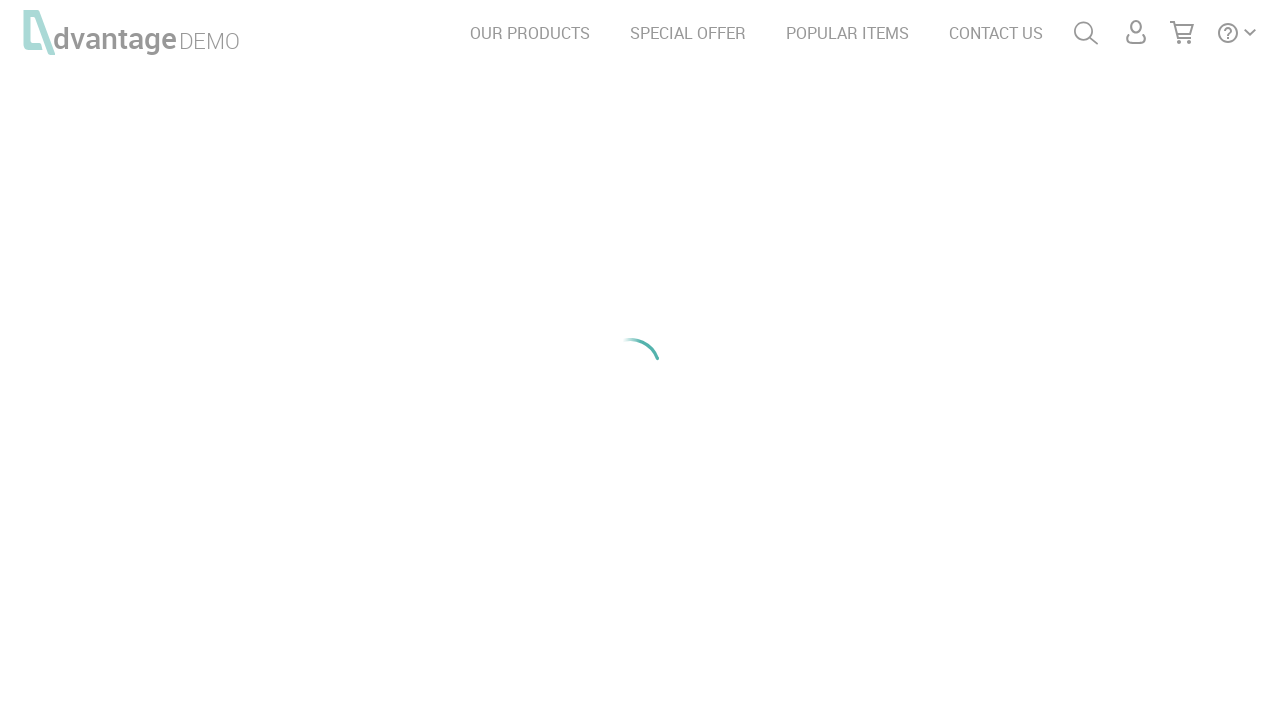

Navigated to Advantage Online Shopping homepage
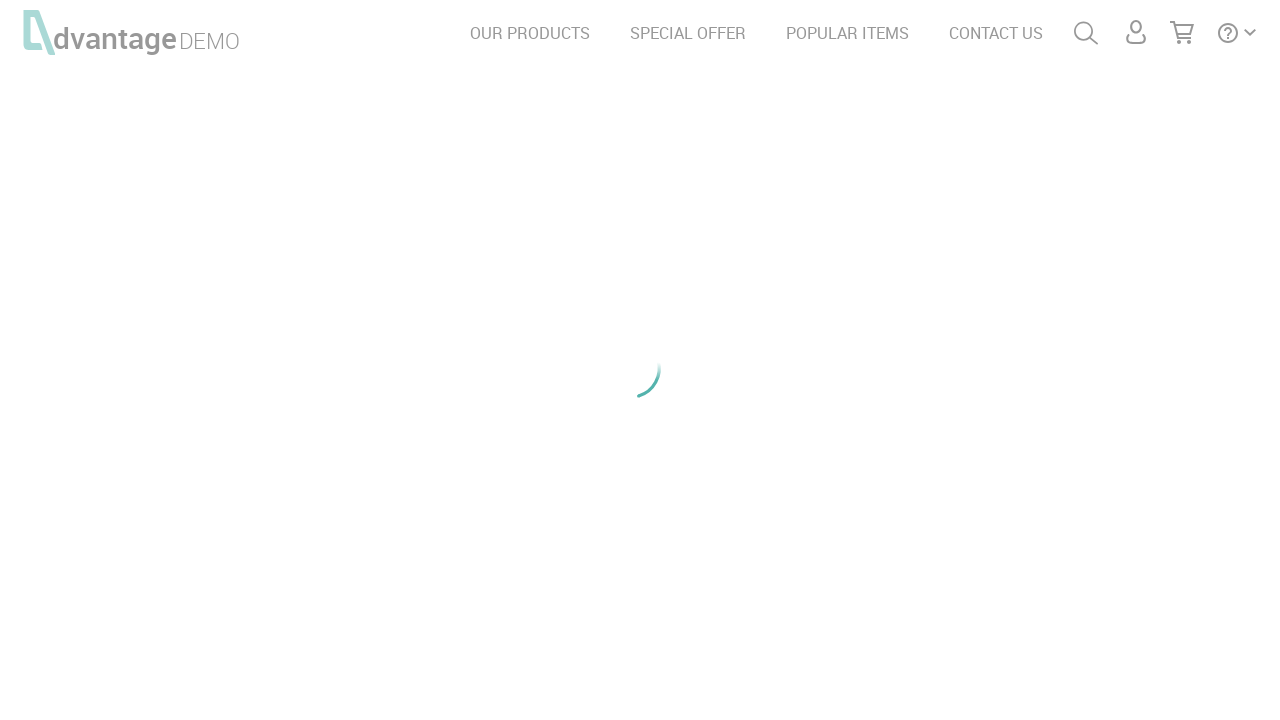

Clicked the 'see offer' button at (952, 360) on #see_offer_btn
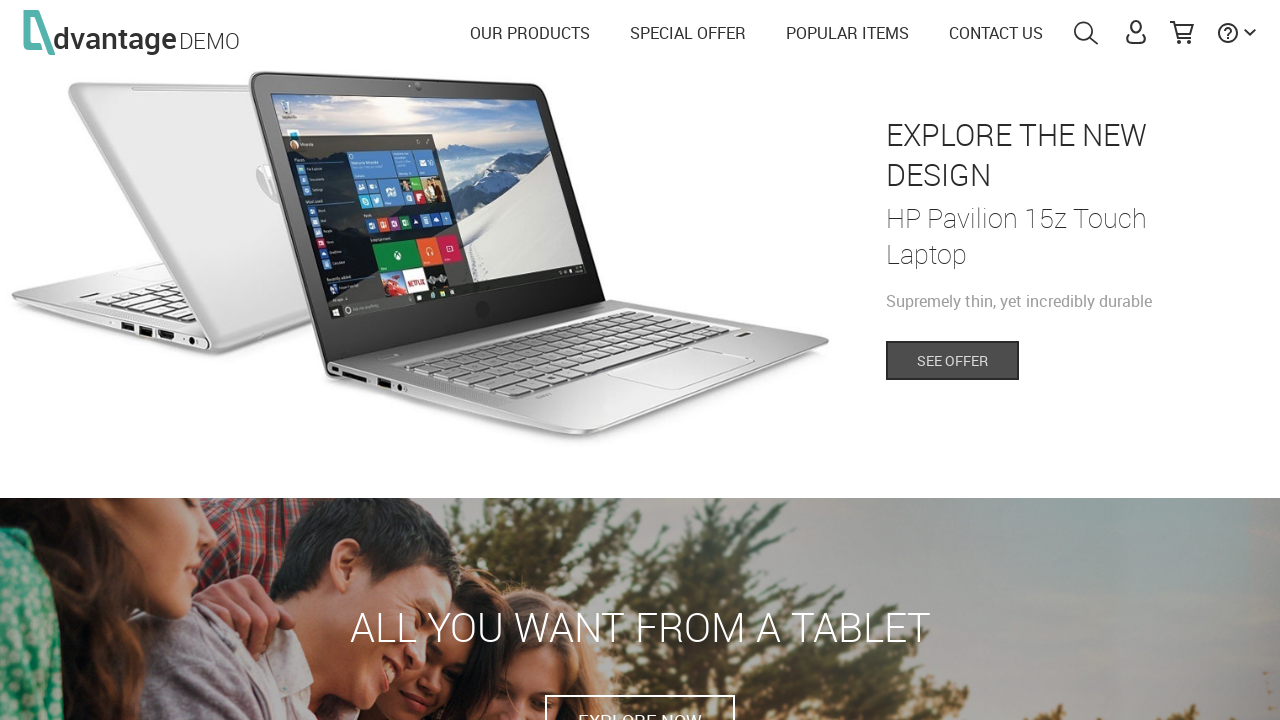

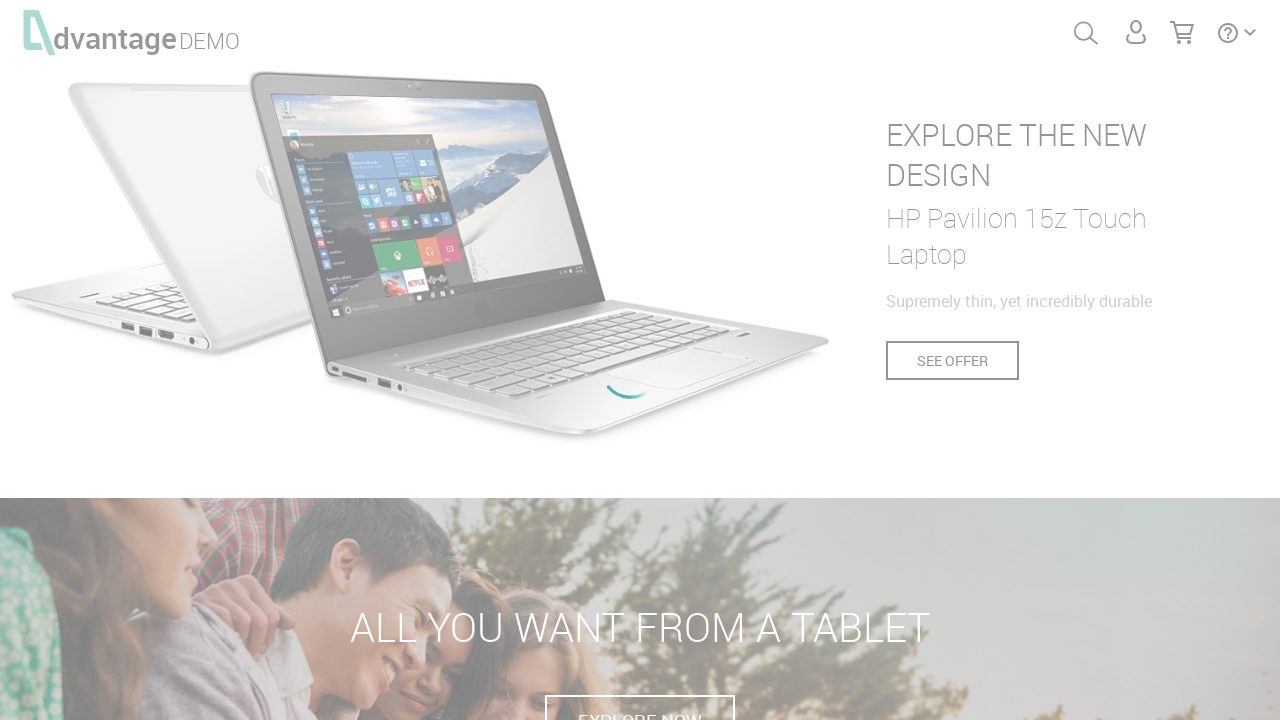